Tests that the LinkedIn social media link is displayed and has the correct URL

Starting URL: https://www.saucedemo.com/

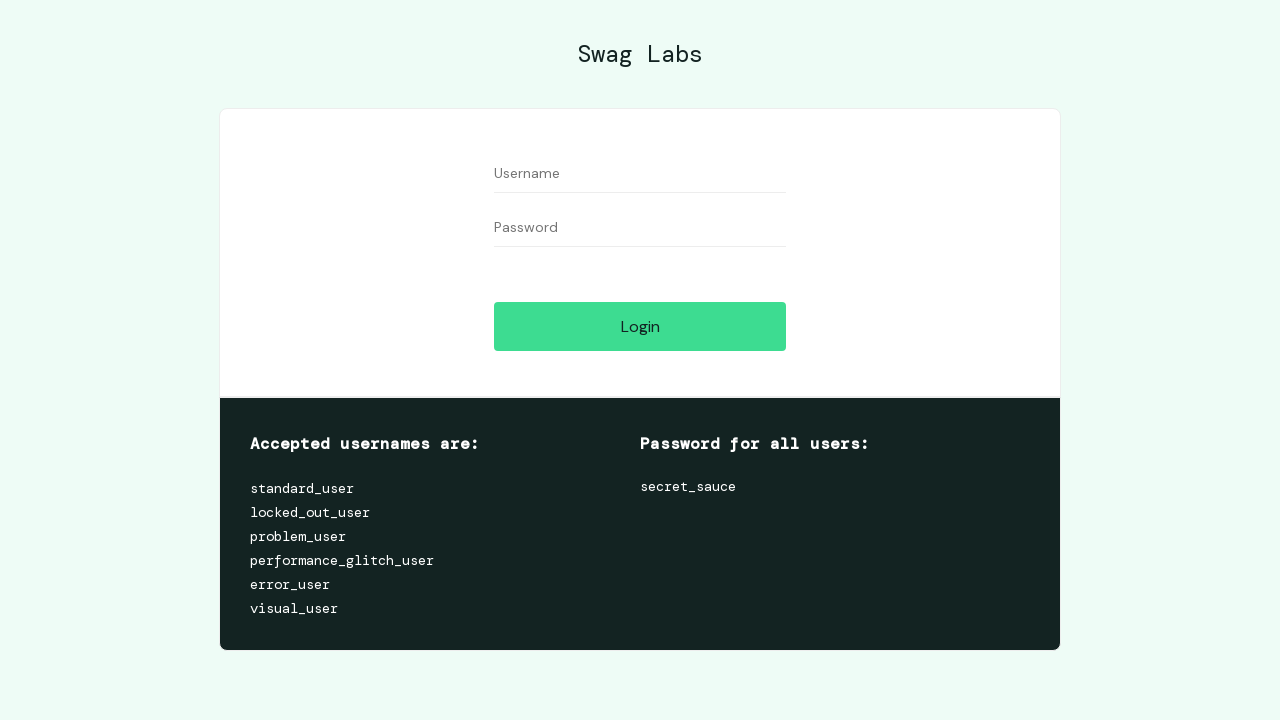

Filled username field with 'standard_user' on [data-test='username']
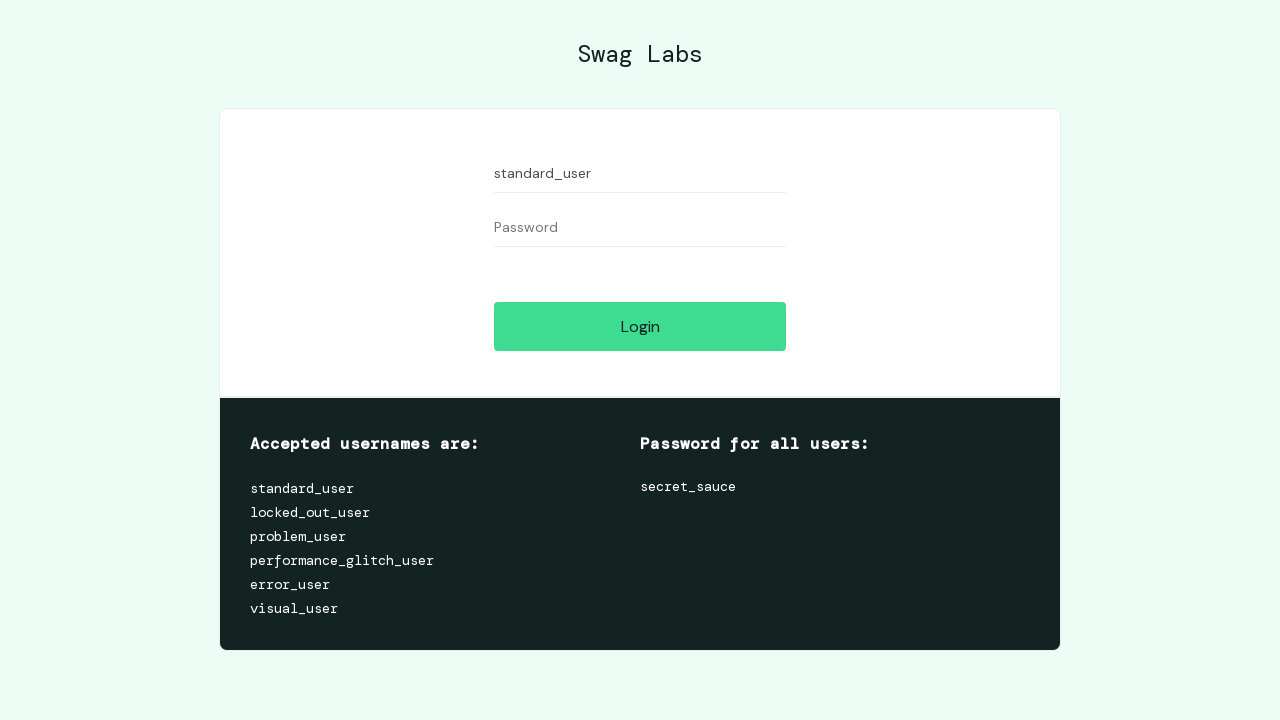

Filled password field with 'secret_sauce' on #password
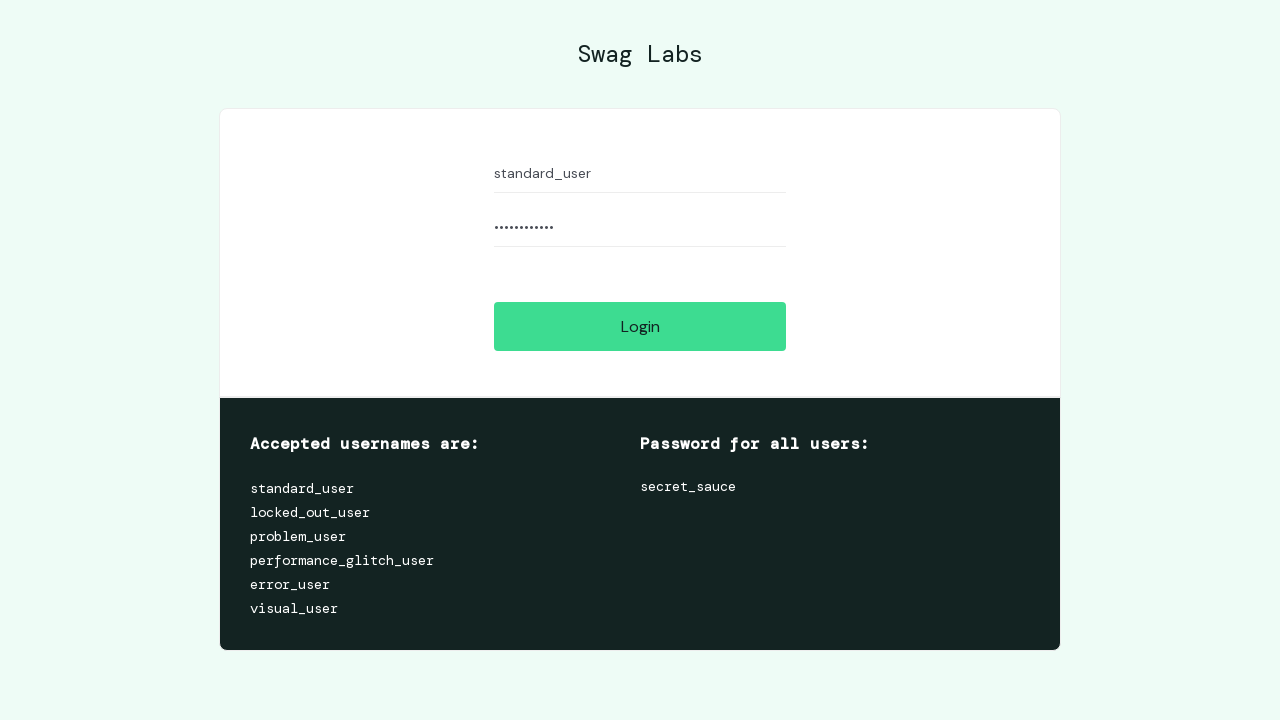

Clicked login button at (640, 326) on #login-button
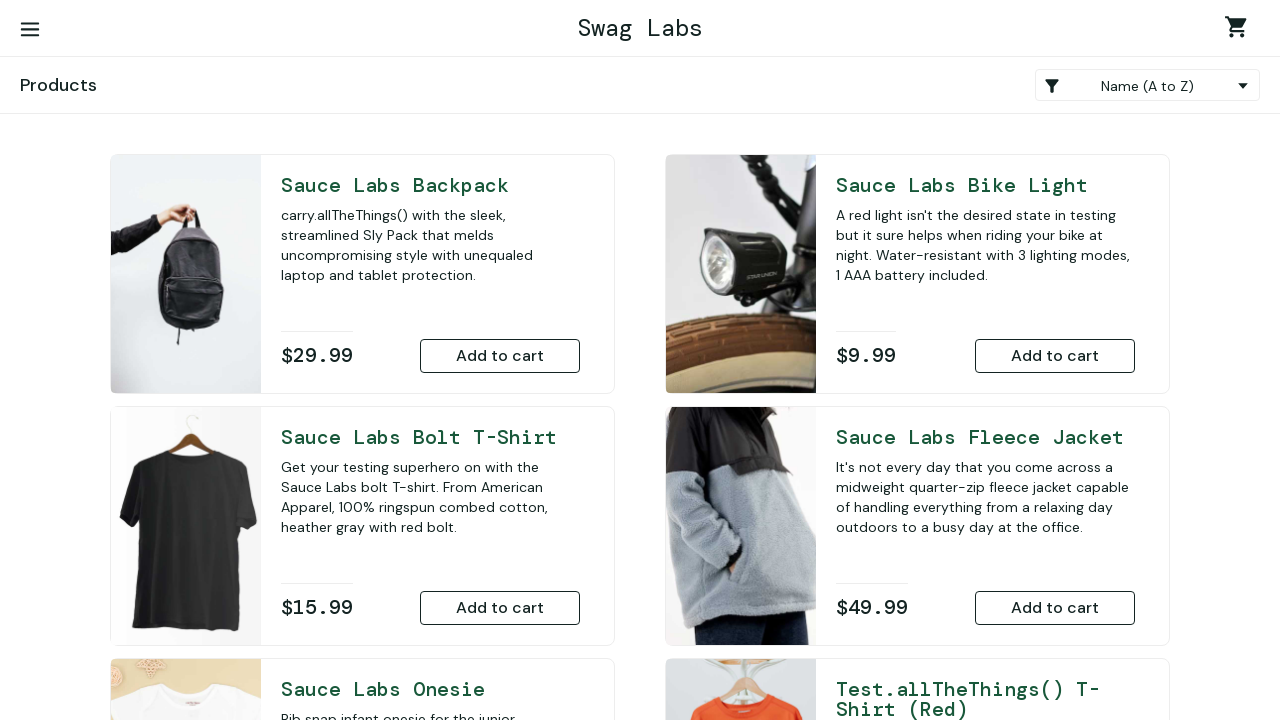

Main page title loaded
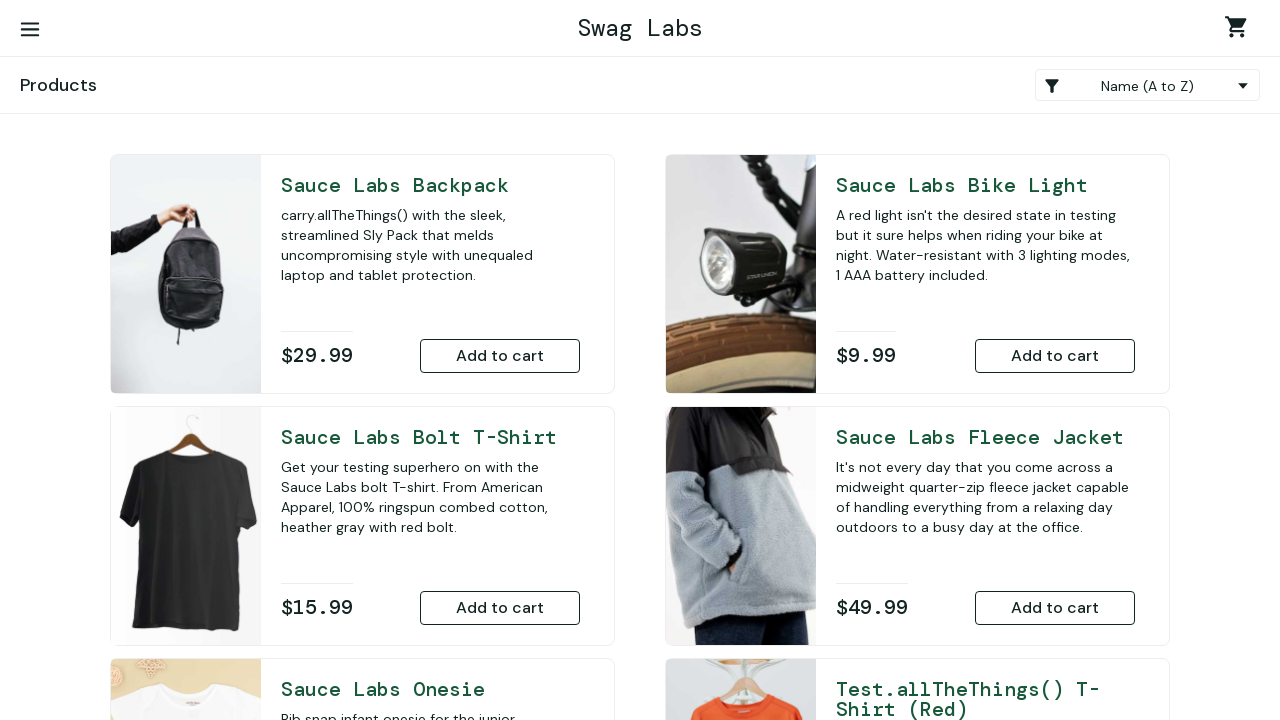

Located LinkedIn social media link
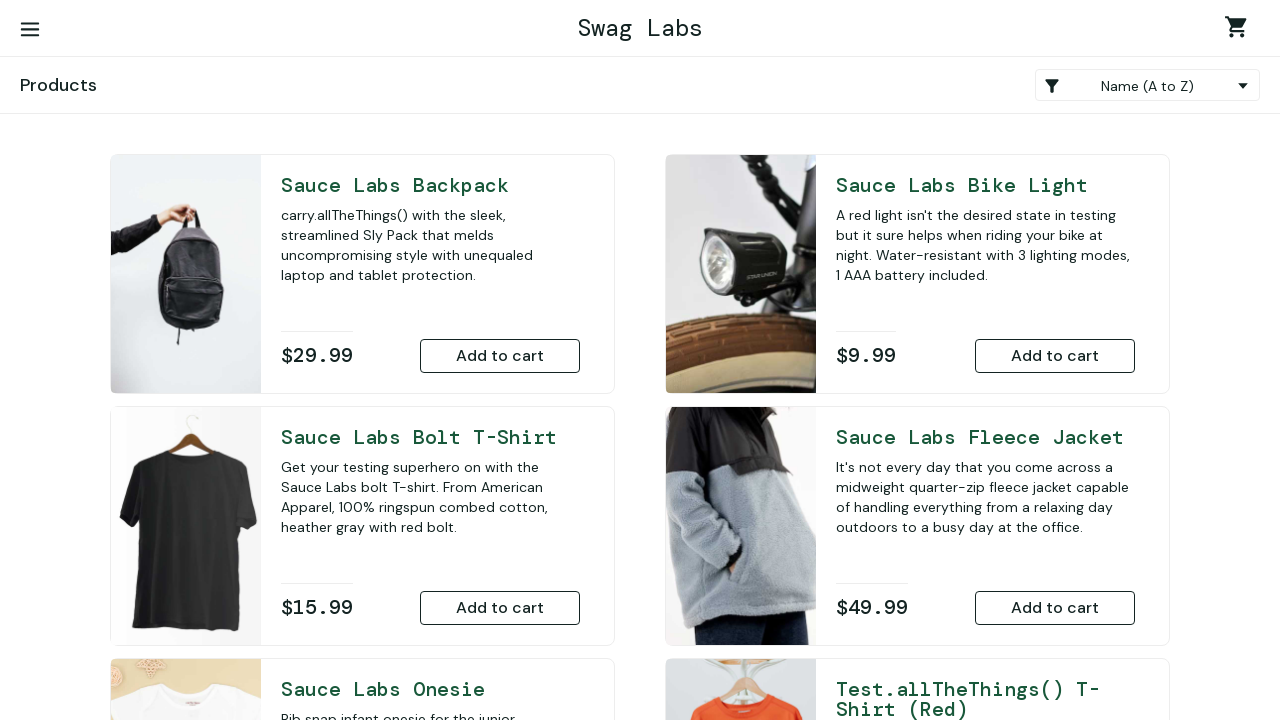

Verified LinkedIn link is visible
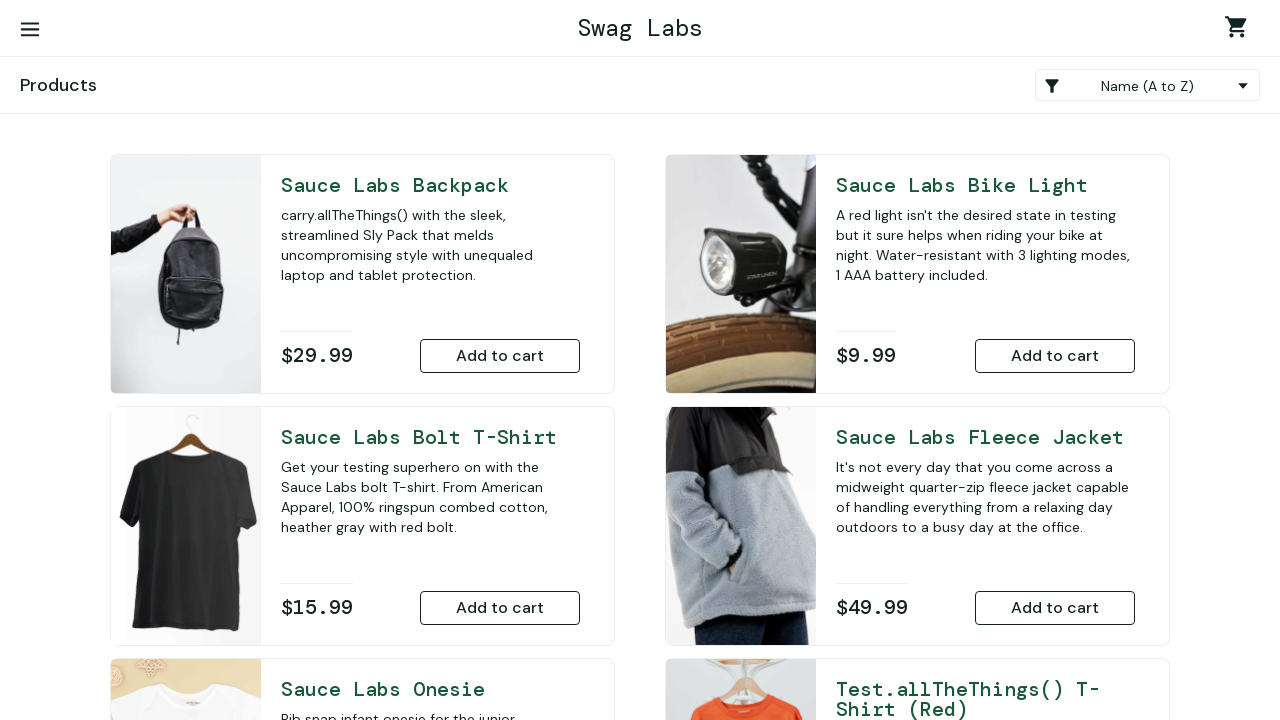

Verified LinkedIn link is enabled
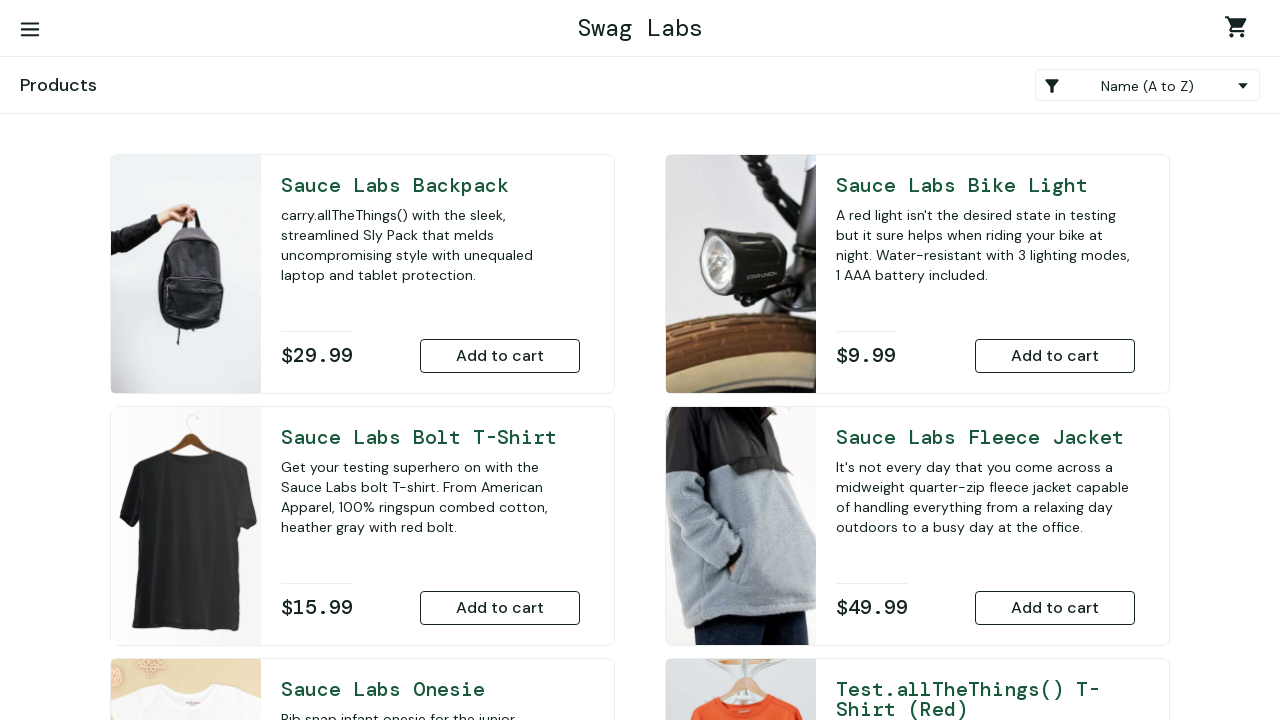

Verified LinkedIn link has correct URL: https://www.linkedin.com/company/sauce-labs/
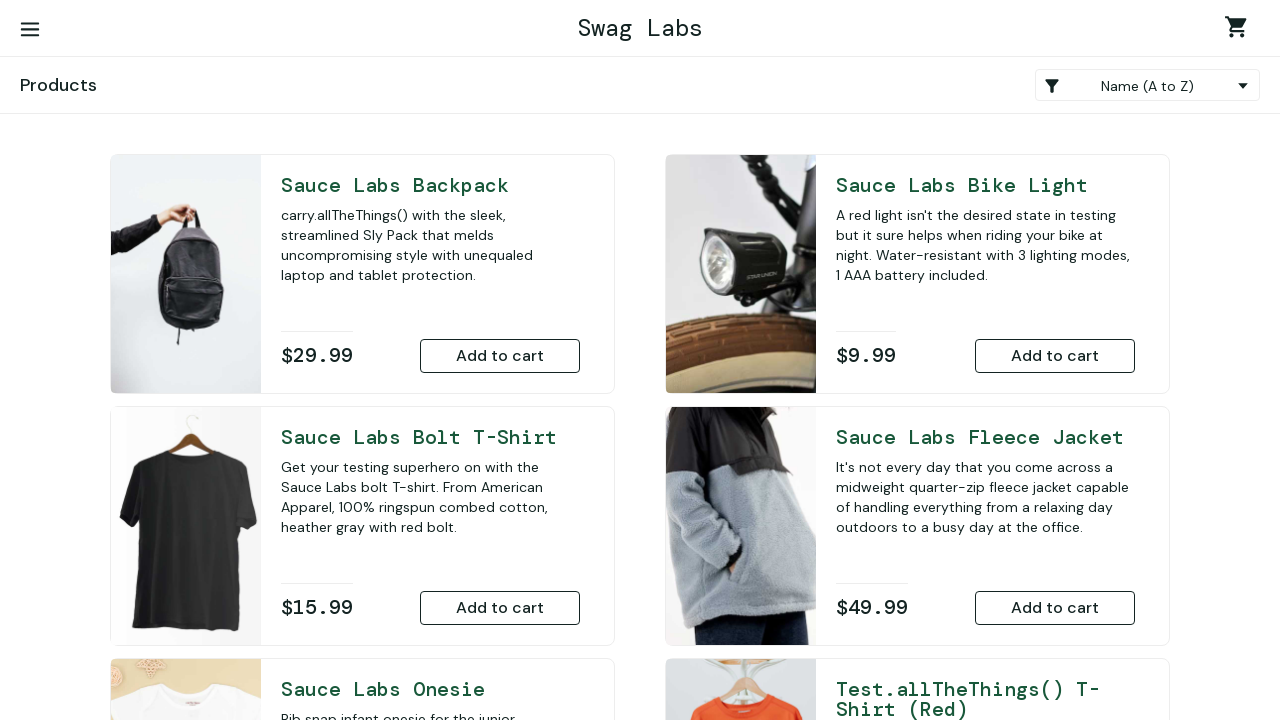

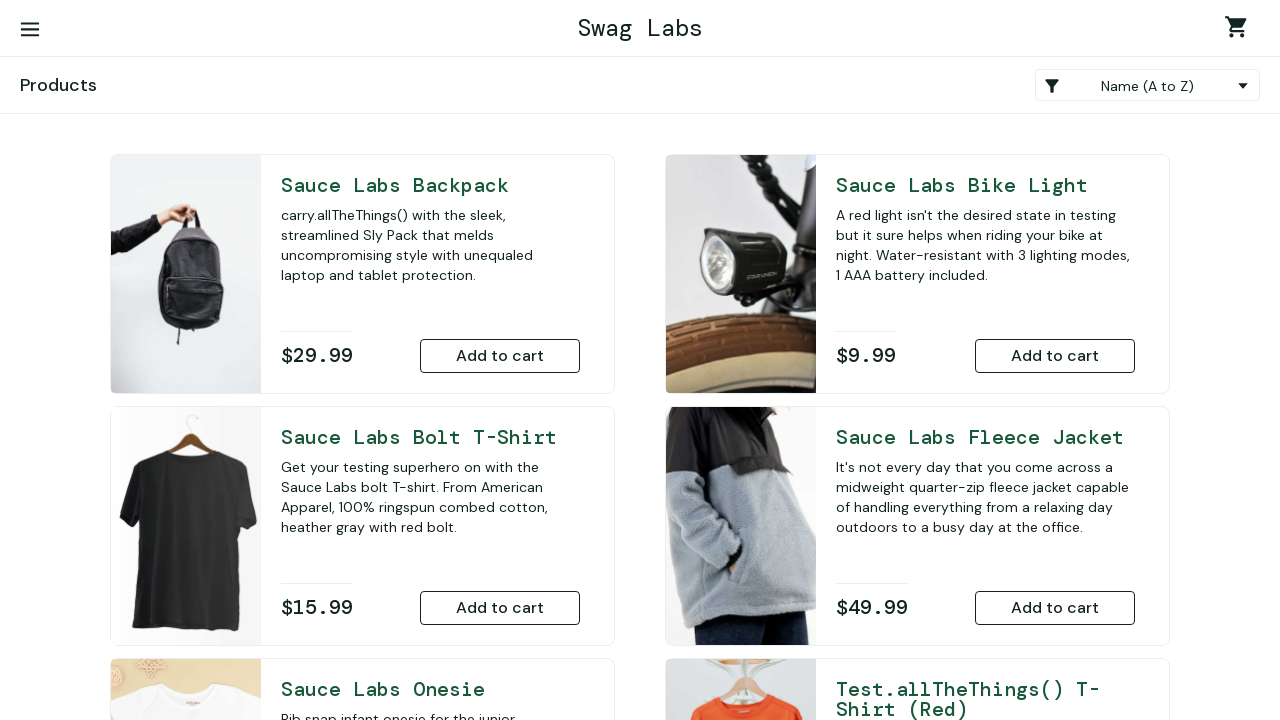